Opens the nopCommerce admin demo page and verifies the page loads successfully by waiting for the page to be ready.

Starting URL: https://admin-demo.nopcommerce.com/Admin

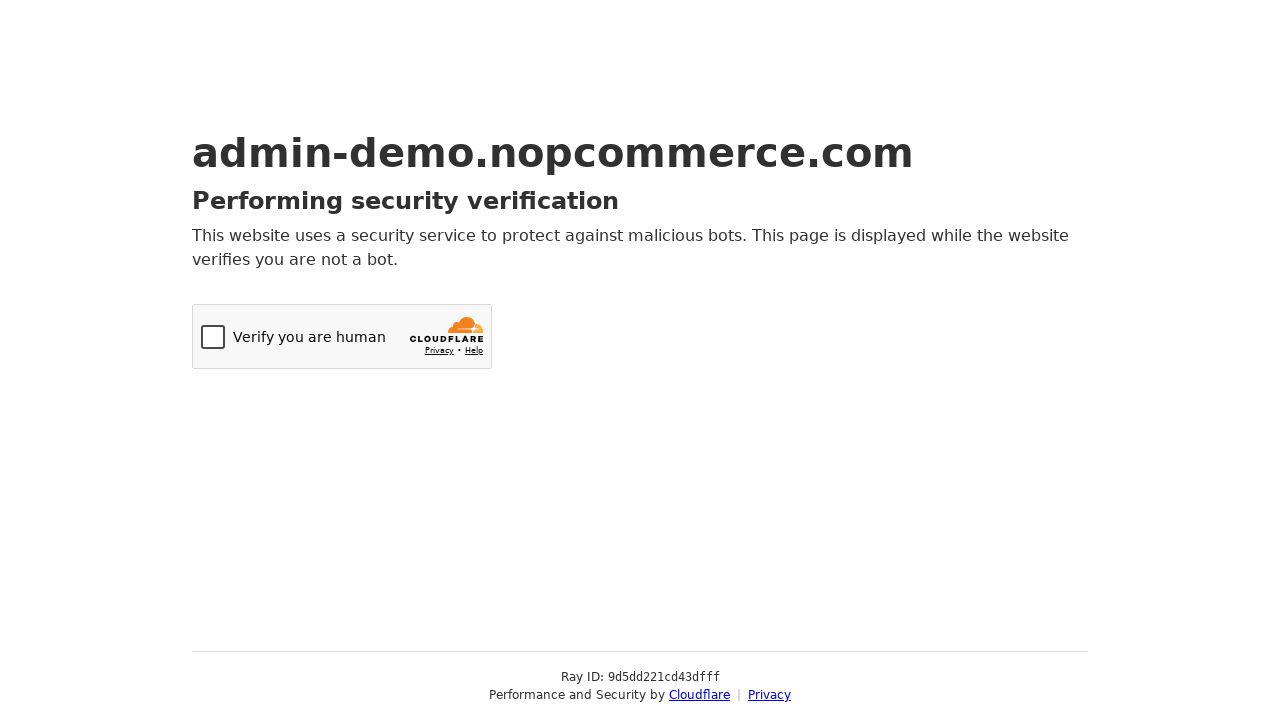

Navigated to nopCommerce admin demo page
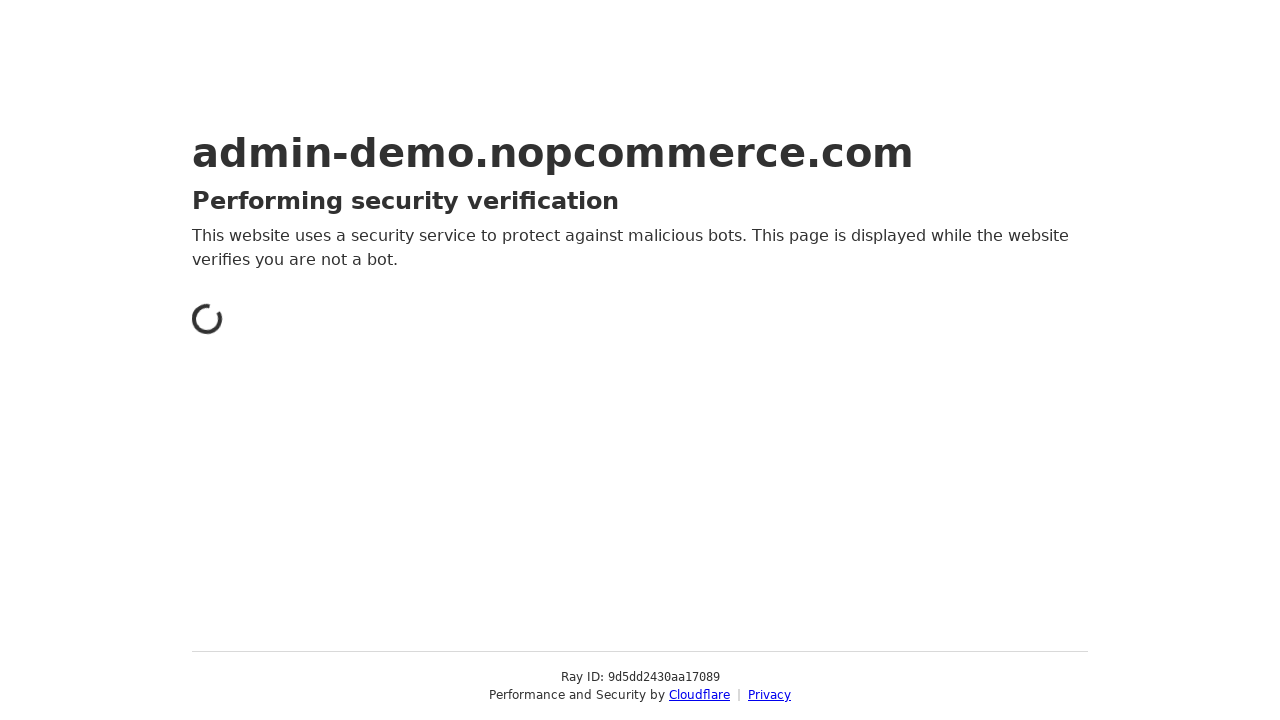

Page reached networkidle state
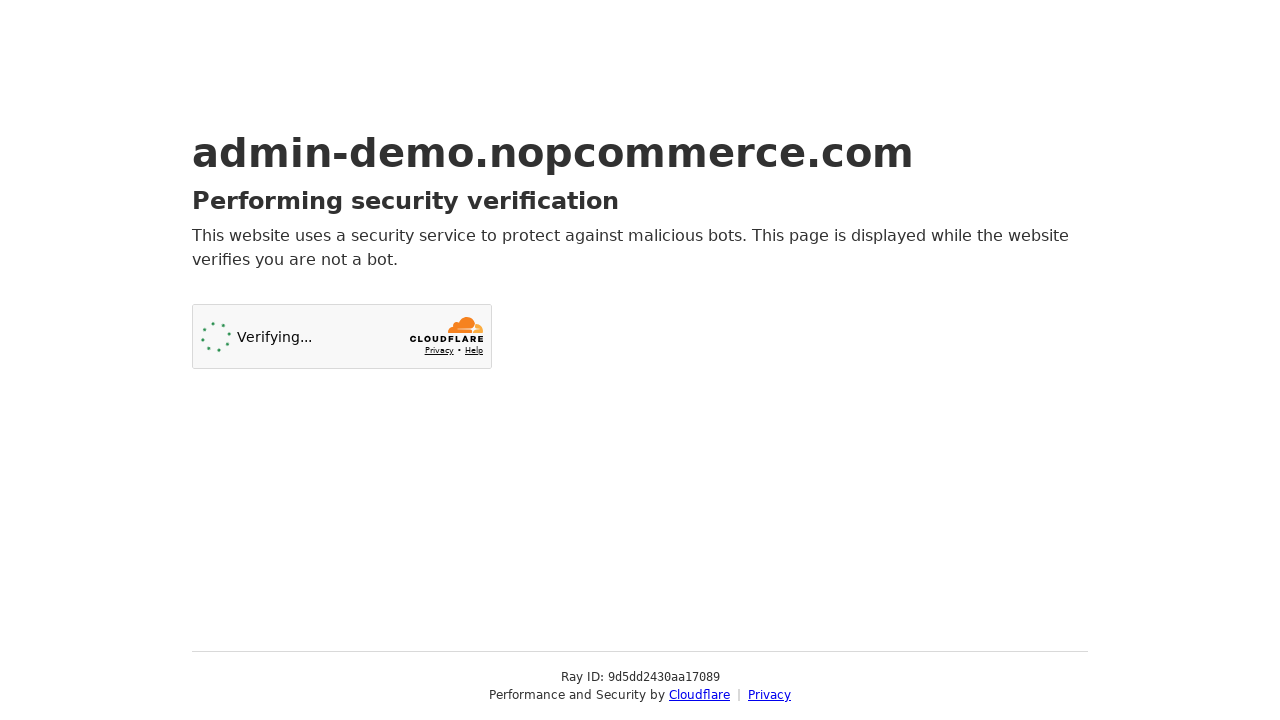

Body element is present - page loaded successfully
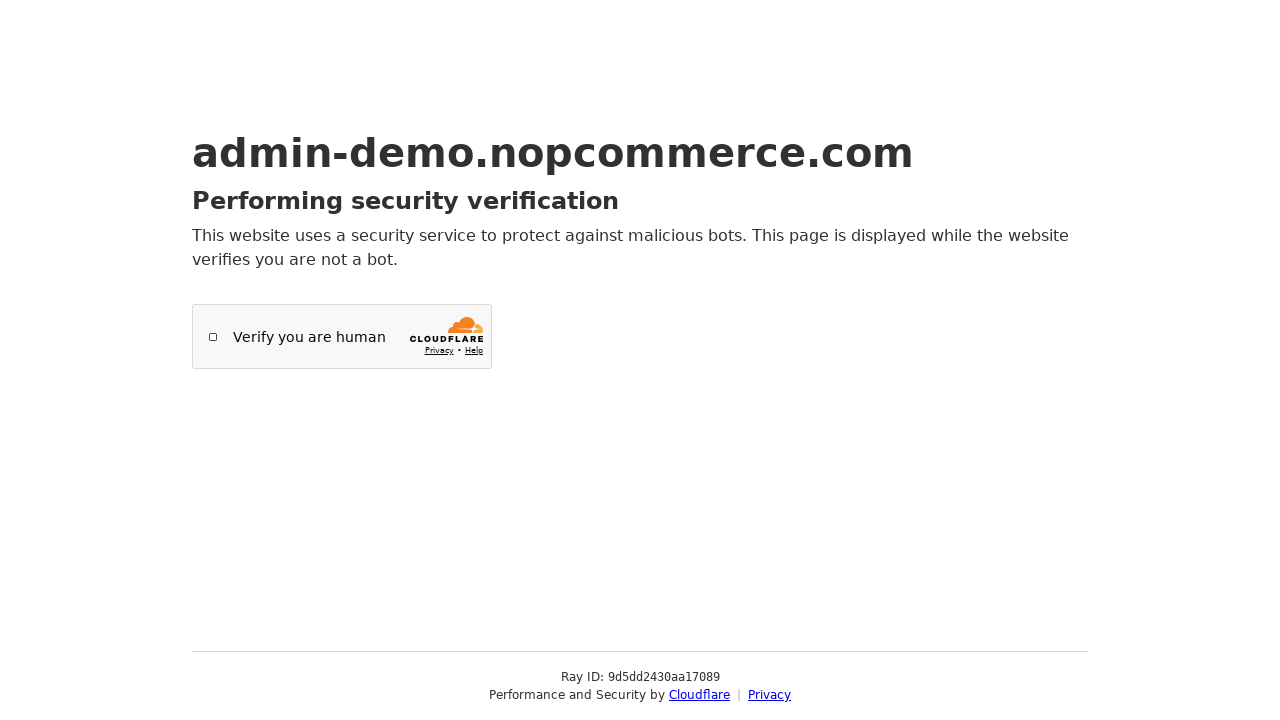

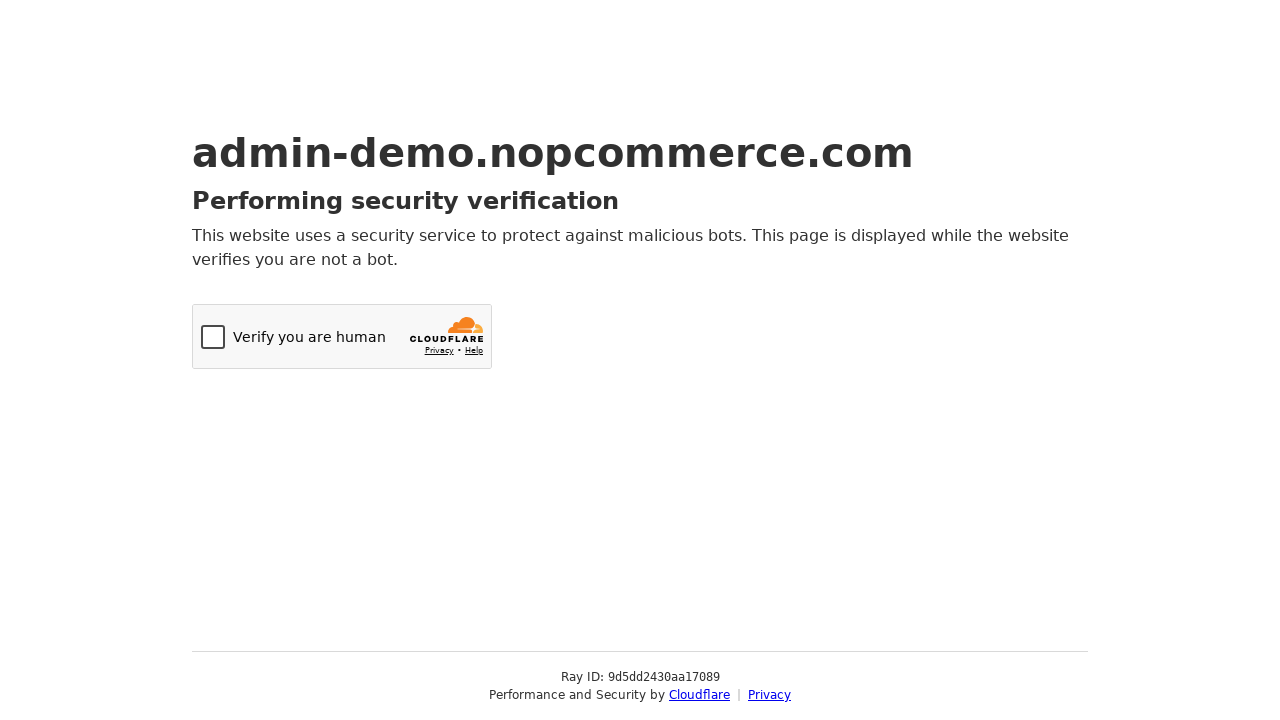